Tests multiple window handling by clicking to open a new window, switching to the child window to verify its content, then switching back to the parent window to verify its content.

Starting URL: https://the-internet.herokuapp.com/

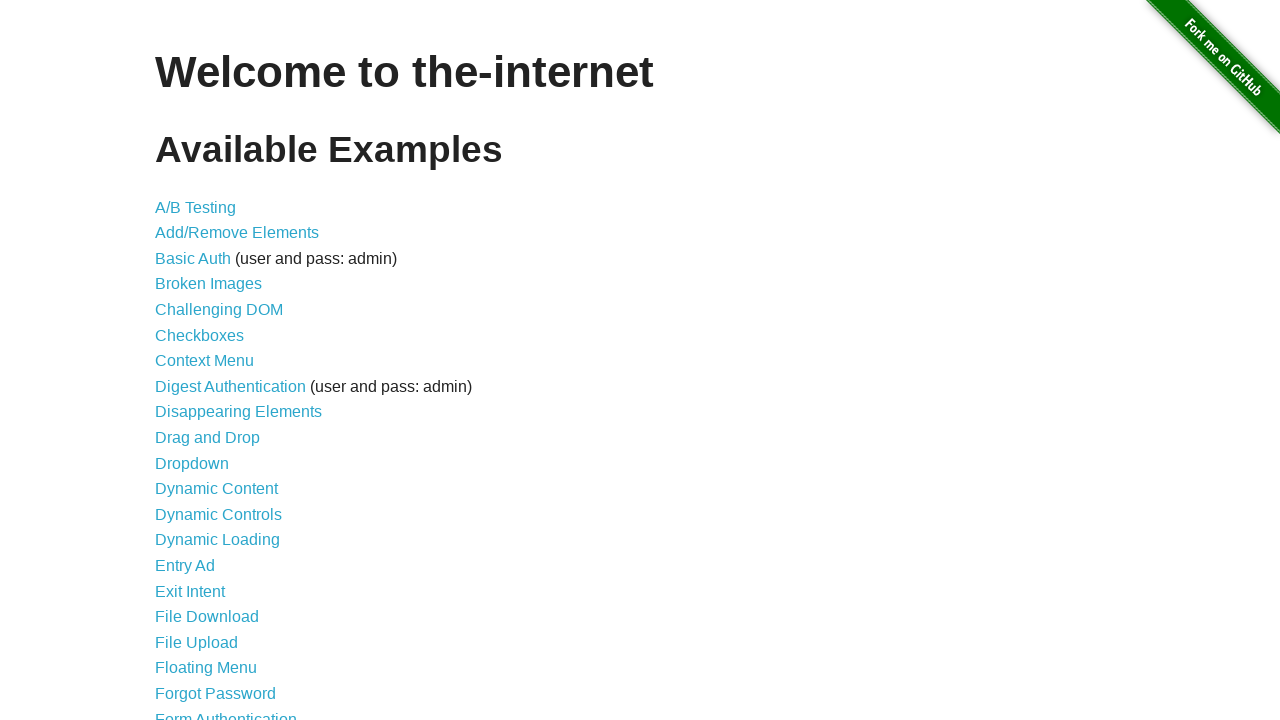

Clicked on 'Multiple Windows' link at (218, 369) on text=Multiple Windows
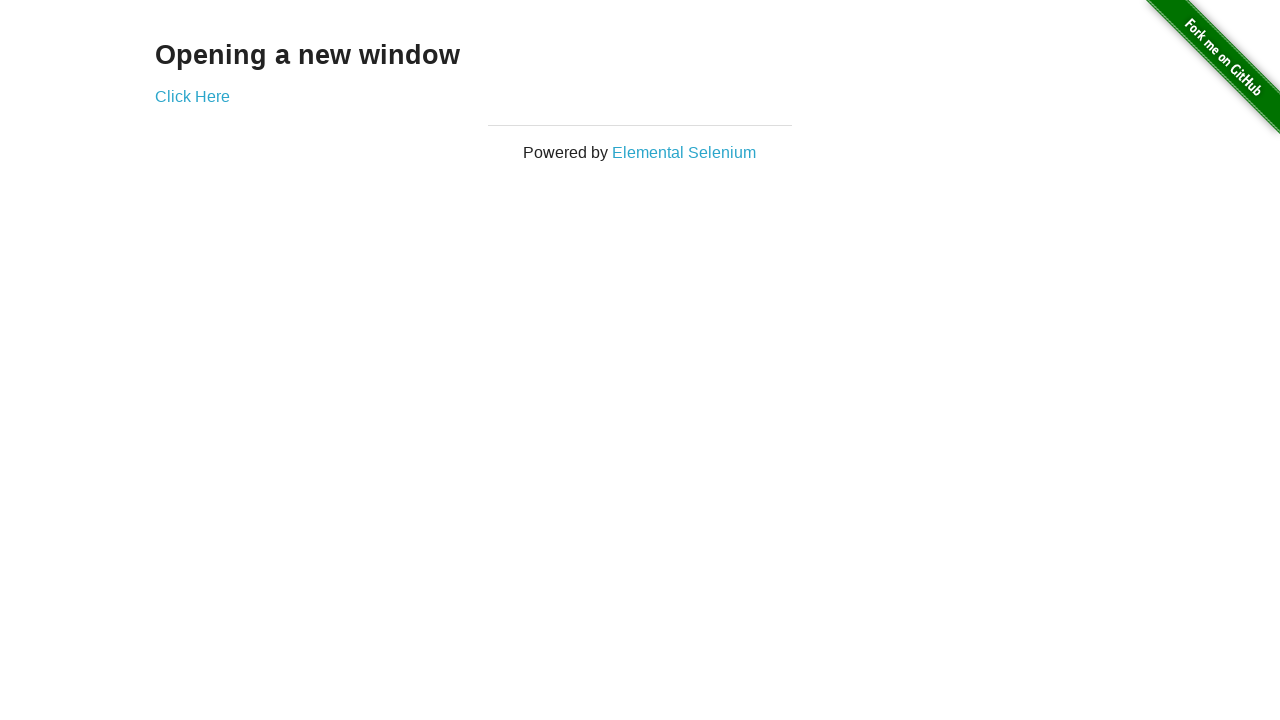

Clicked 'Click Here' link to open new window at (192, 96) on text=Click Here
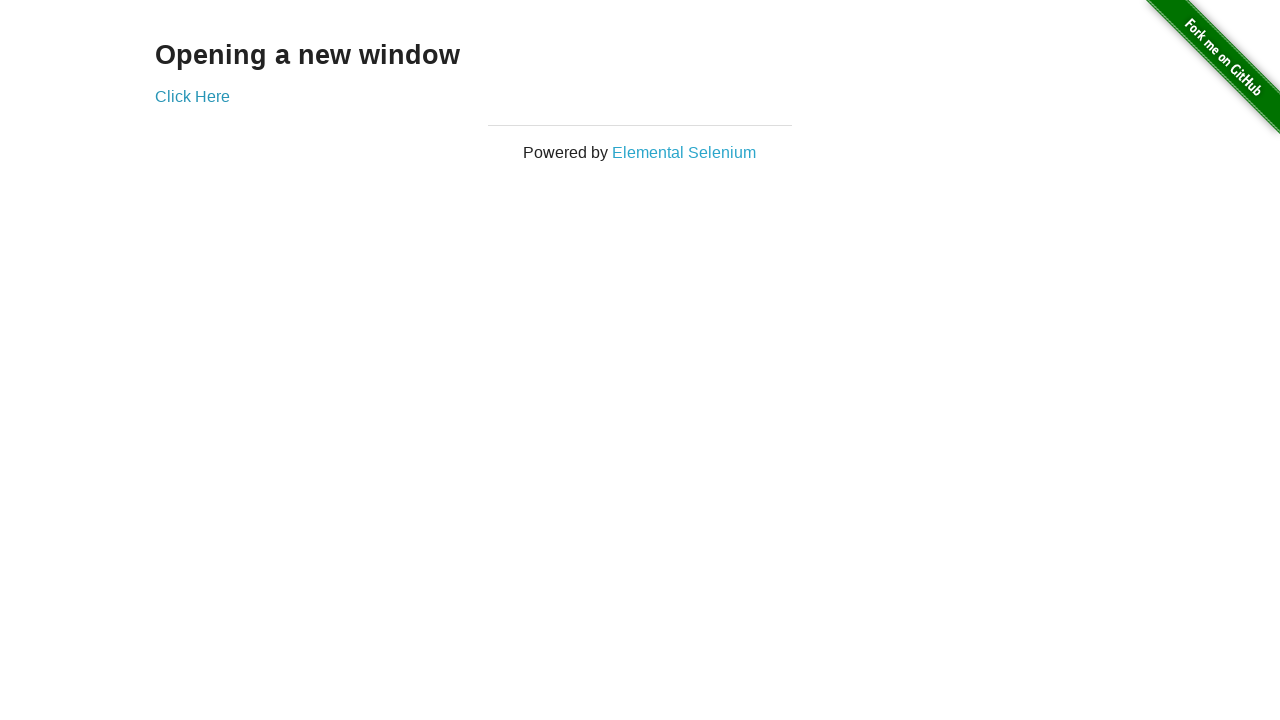

Obtained reference to new child window
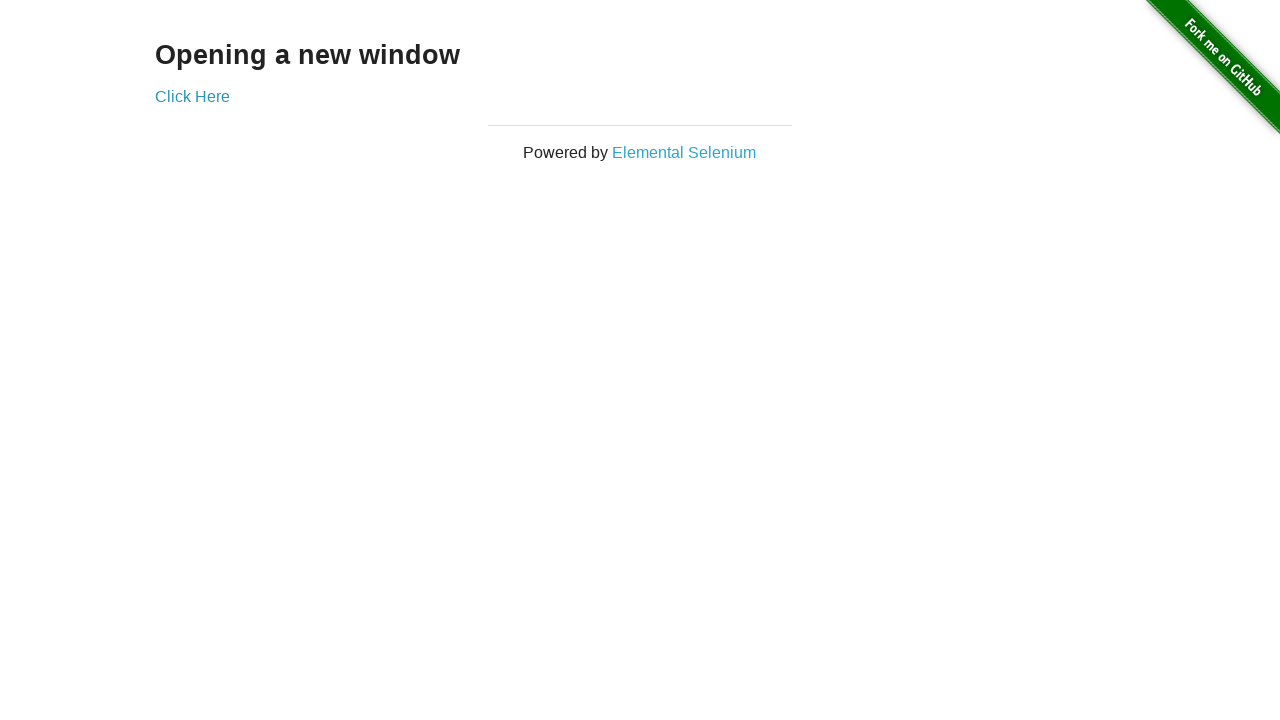

Waited for heading element to load in child window
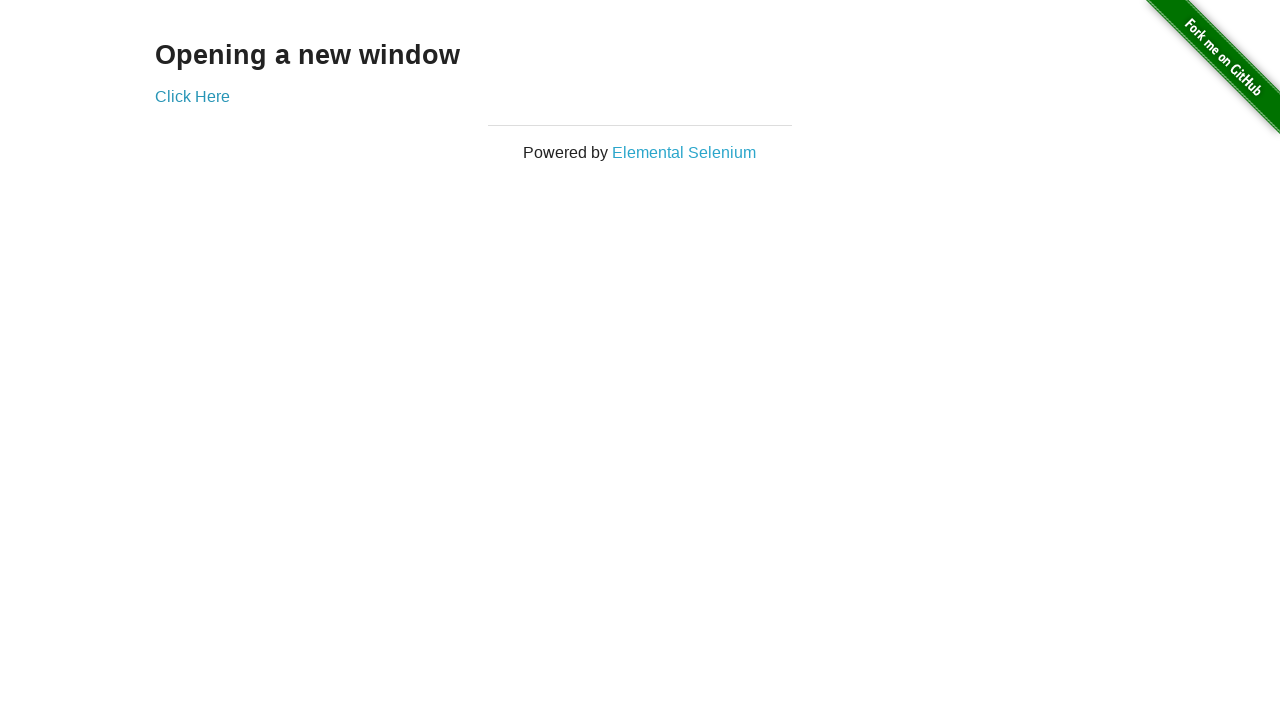

Retrieved child window heading text: 'New Window'
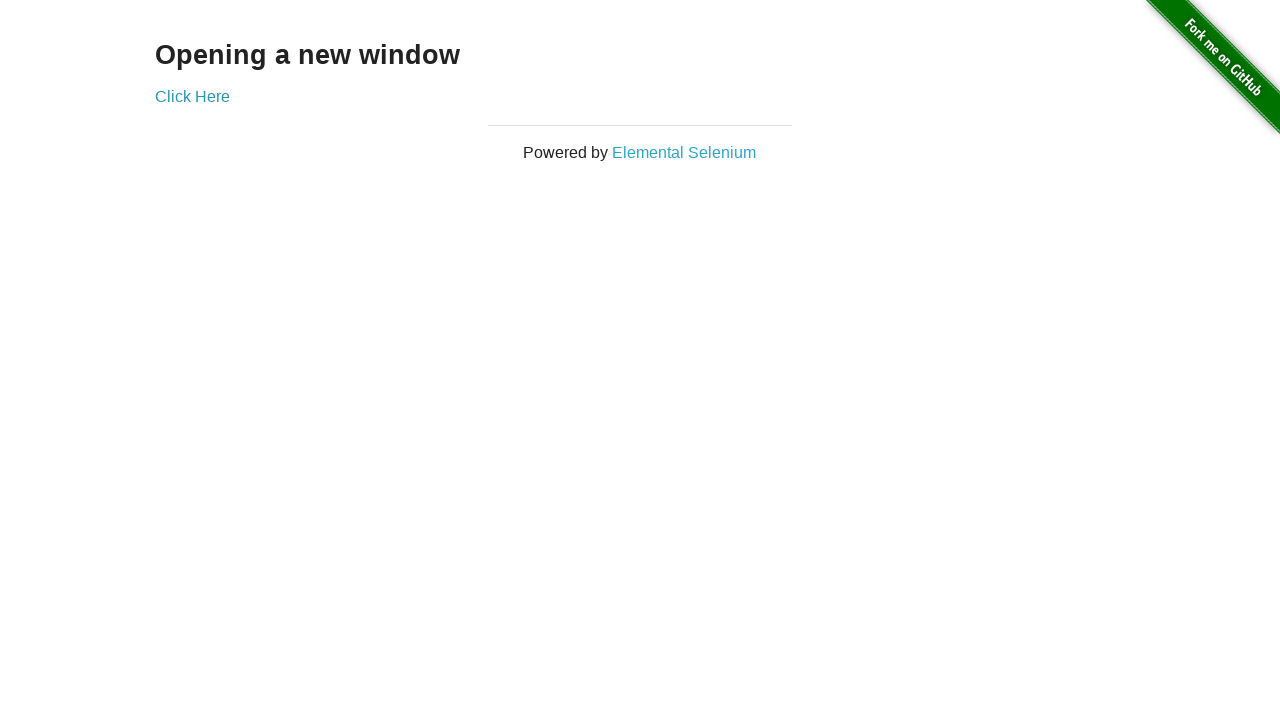

Switched back to parent window
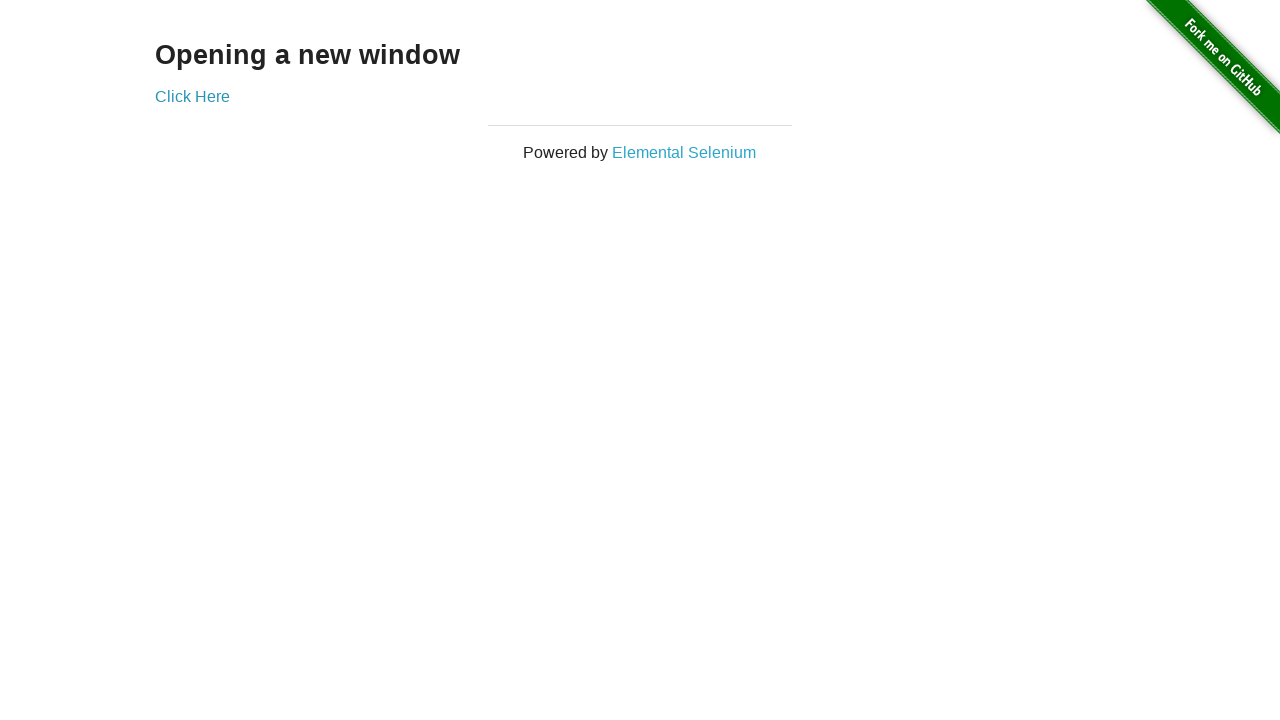

Retrieved parent window heading text: 'Opening a new window'
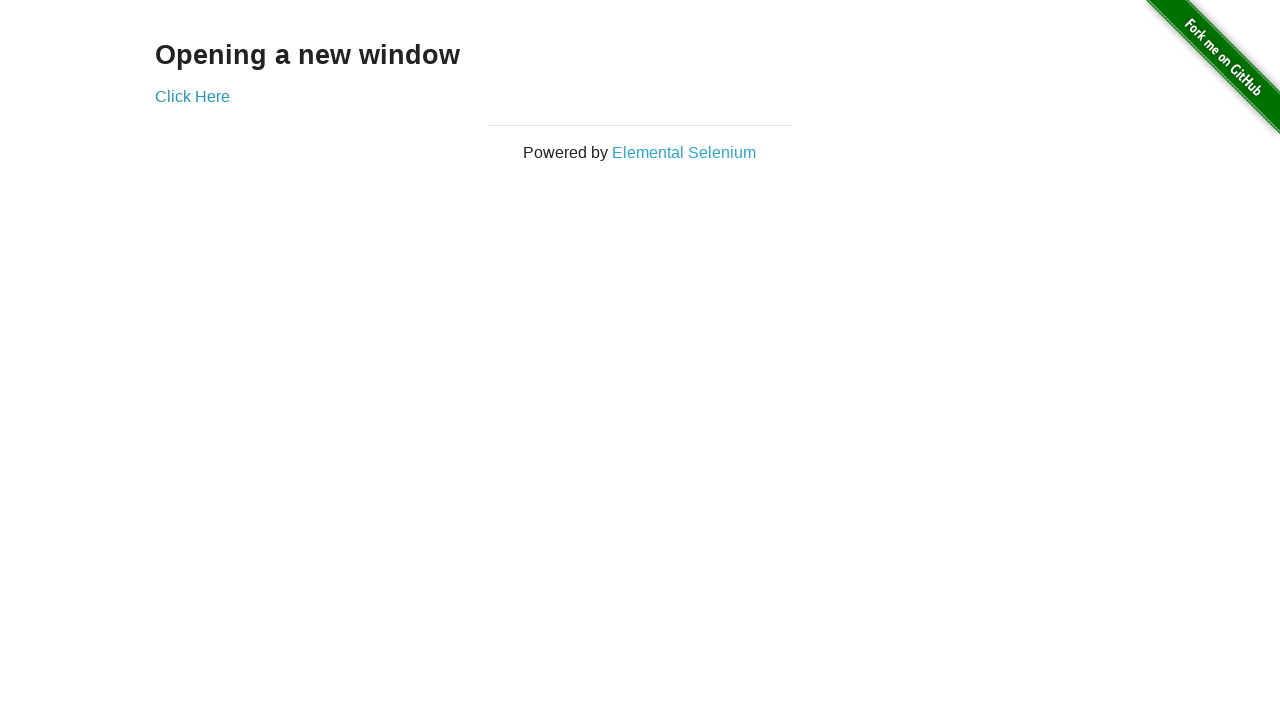

Closed the child window
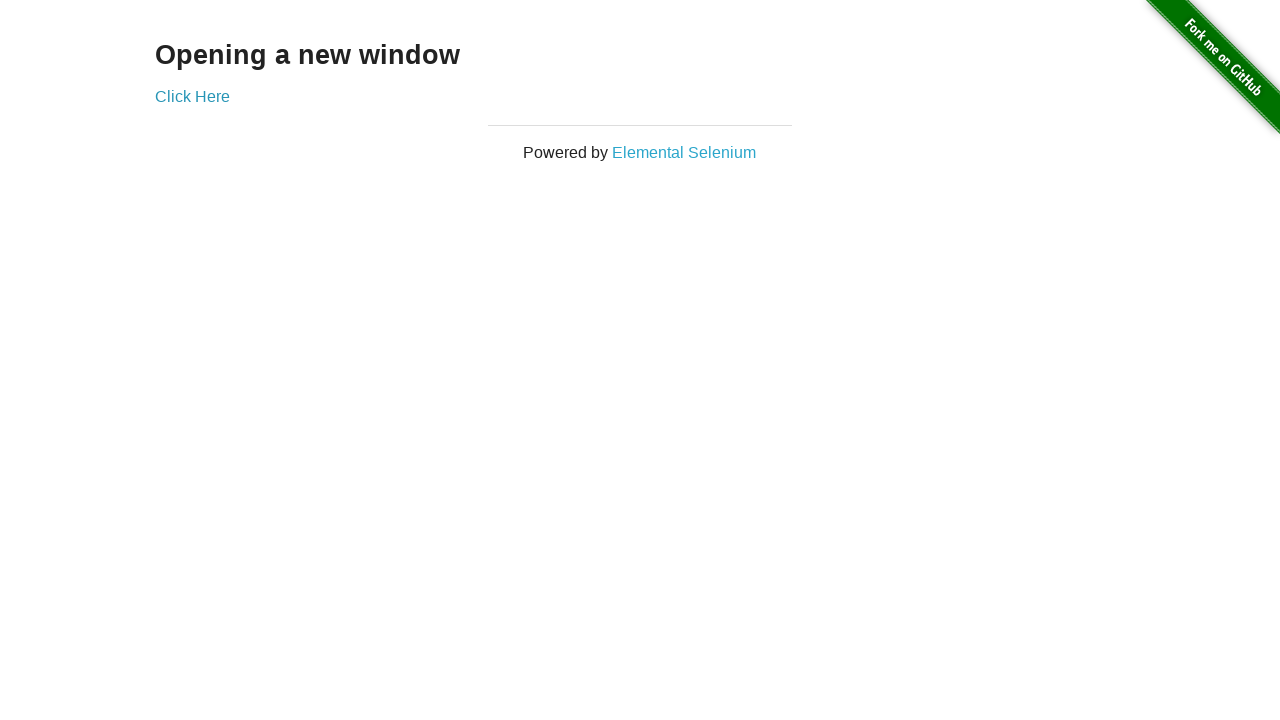

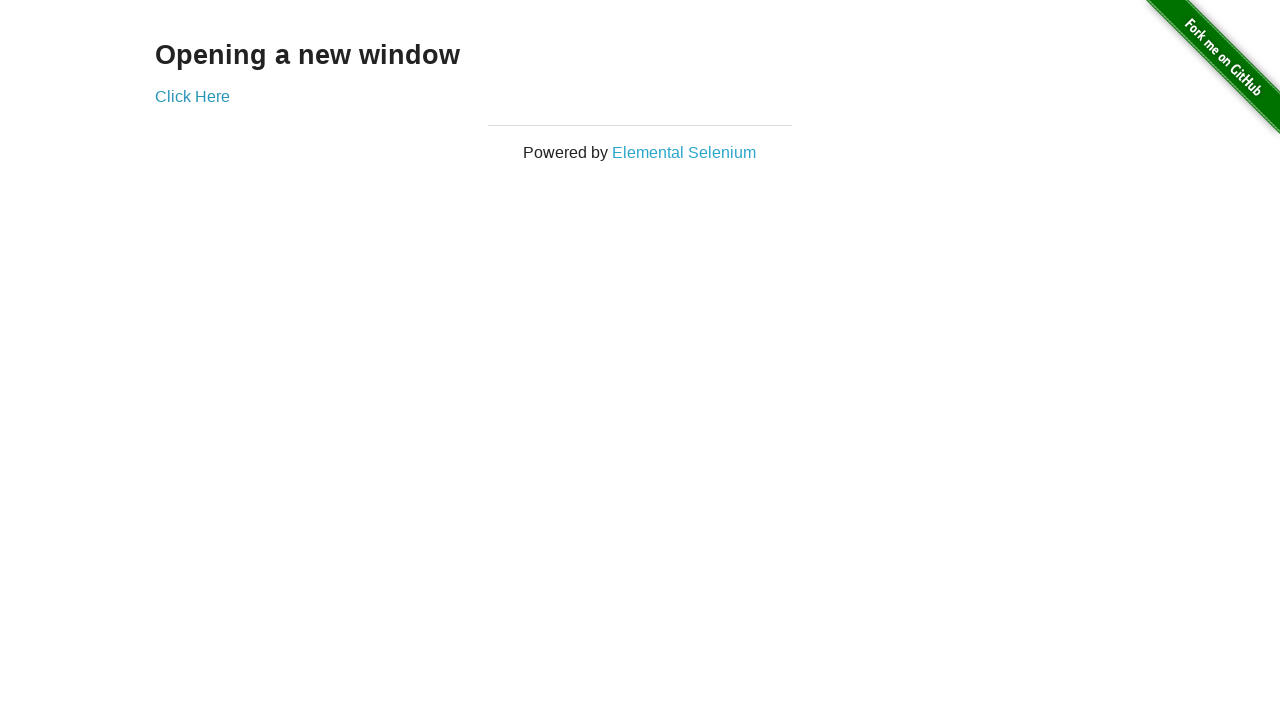